Tests a registration form by filling in first name, last name, and email fields, then submitting the form and verifying successful registration message

Starting URL: http://suninjuly.github.io/registration1.html

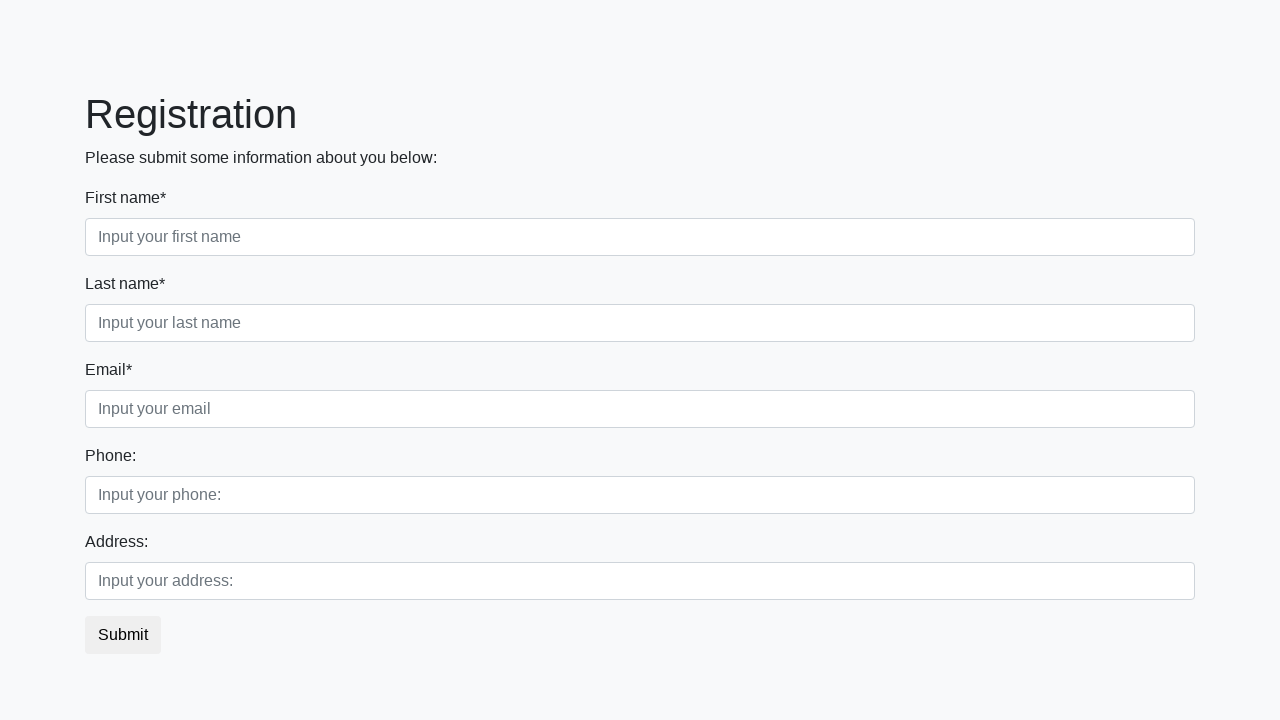

Filled first name field with 'Ivan' on [placeholder="Input your first name"]
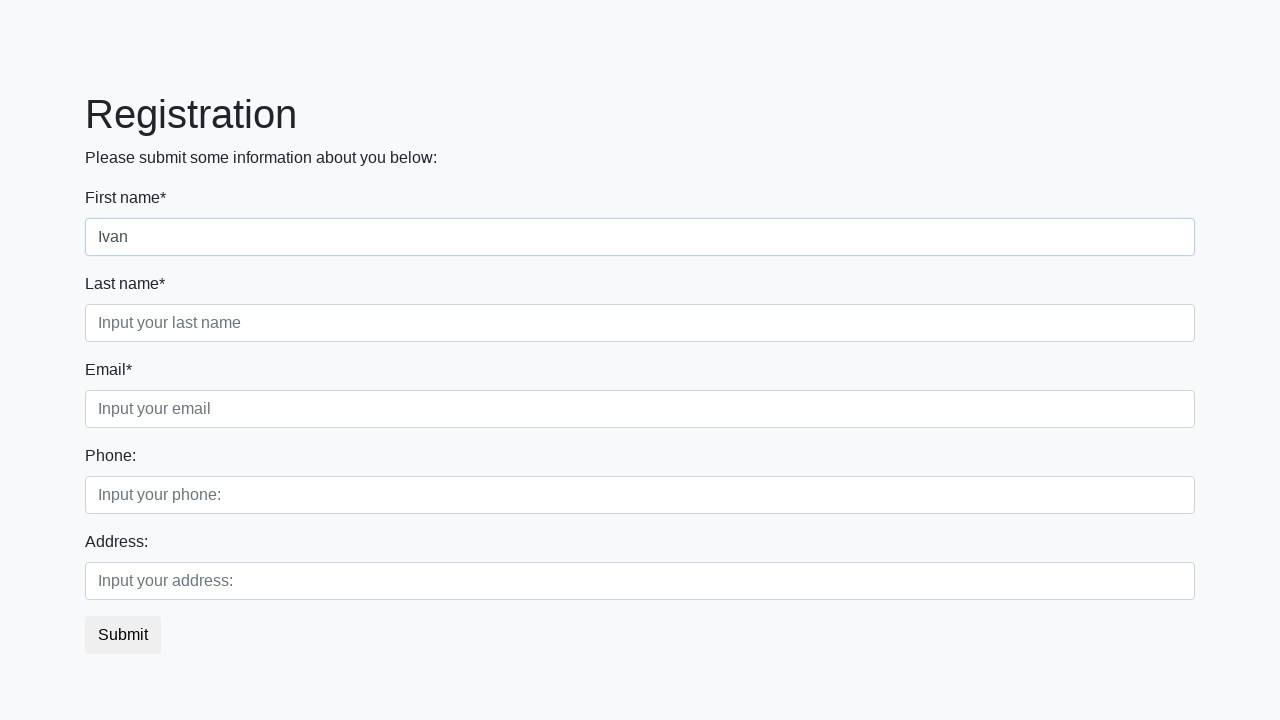

Filled last name field with 'Pupkin' on .second_class > .form-control.second
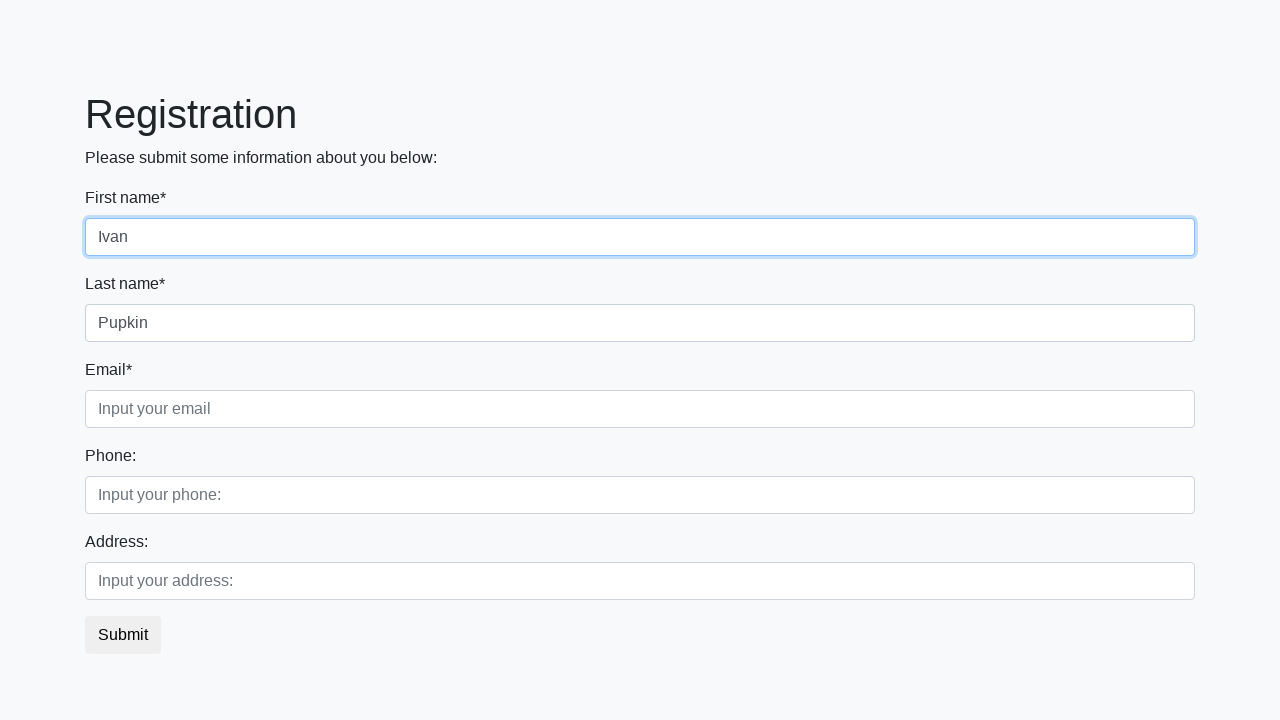

Filled email field with 'test@test.ru' on .third_class > .form-control.third
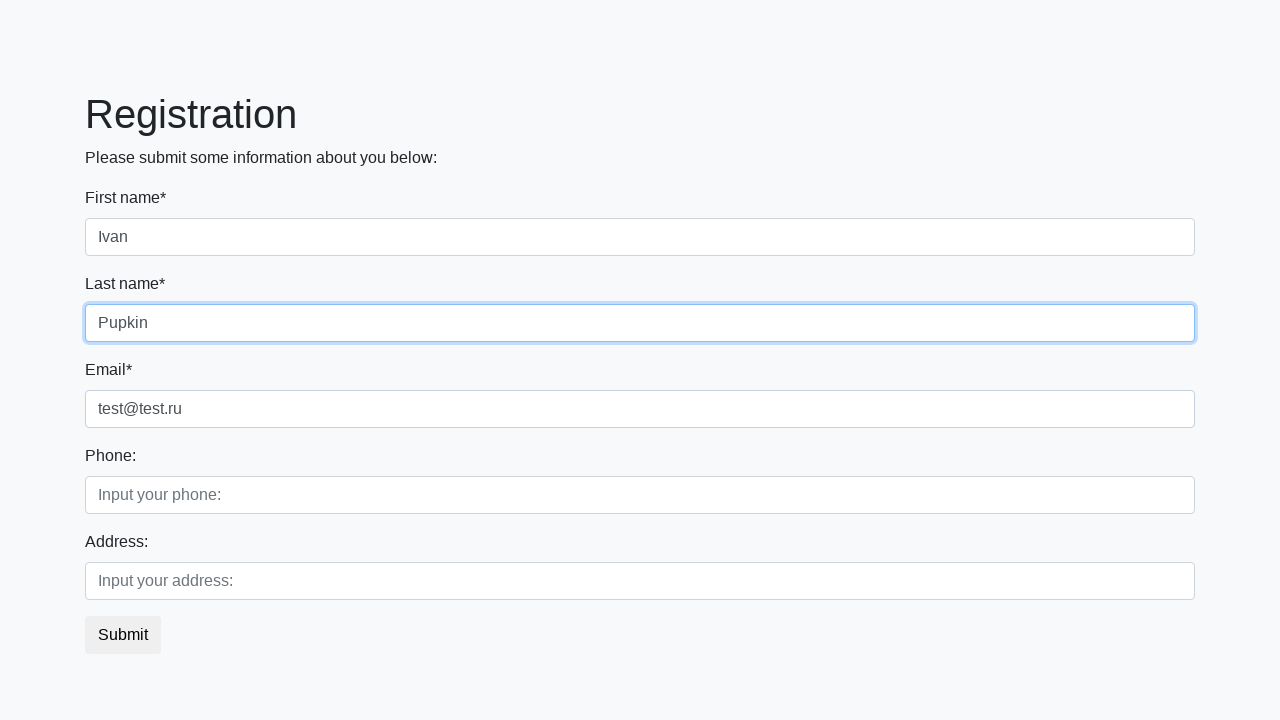

Clicked submit button to register at (123, 635) on button.btn
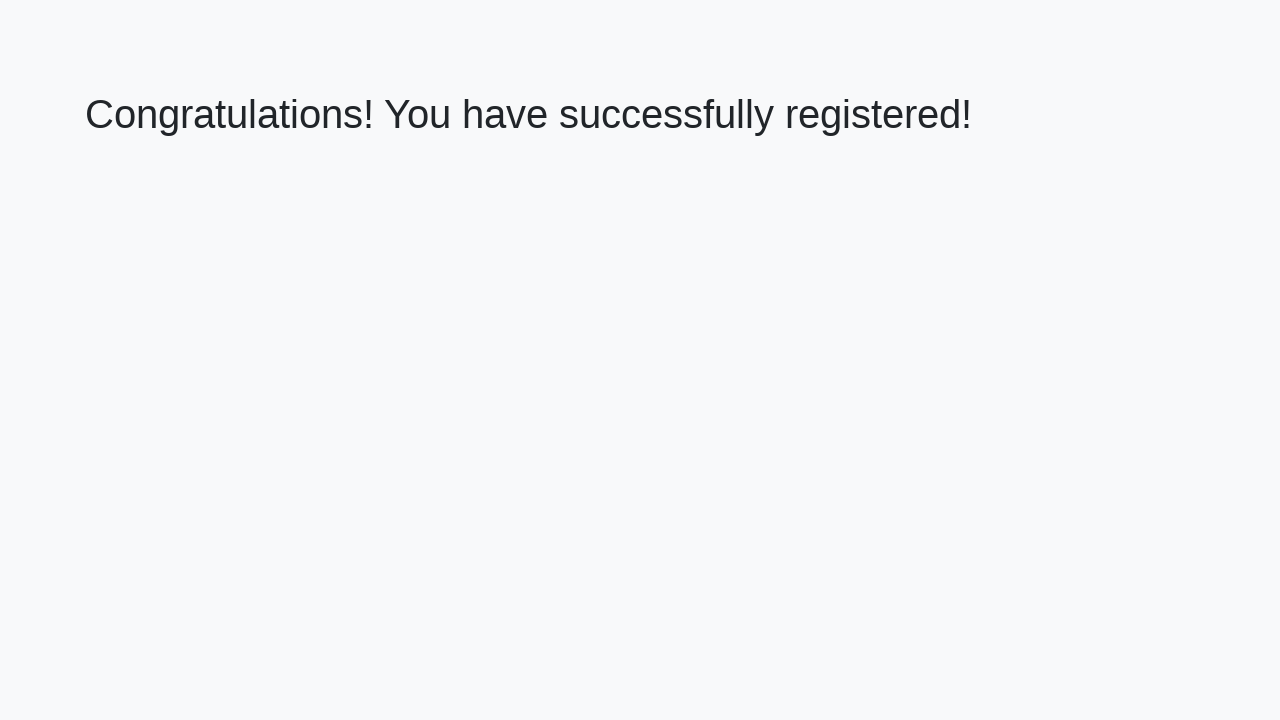

Registration success message appeared
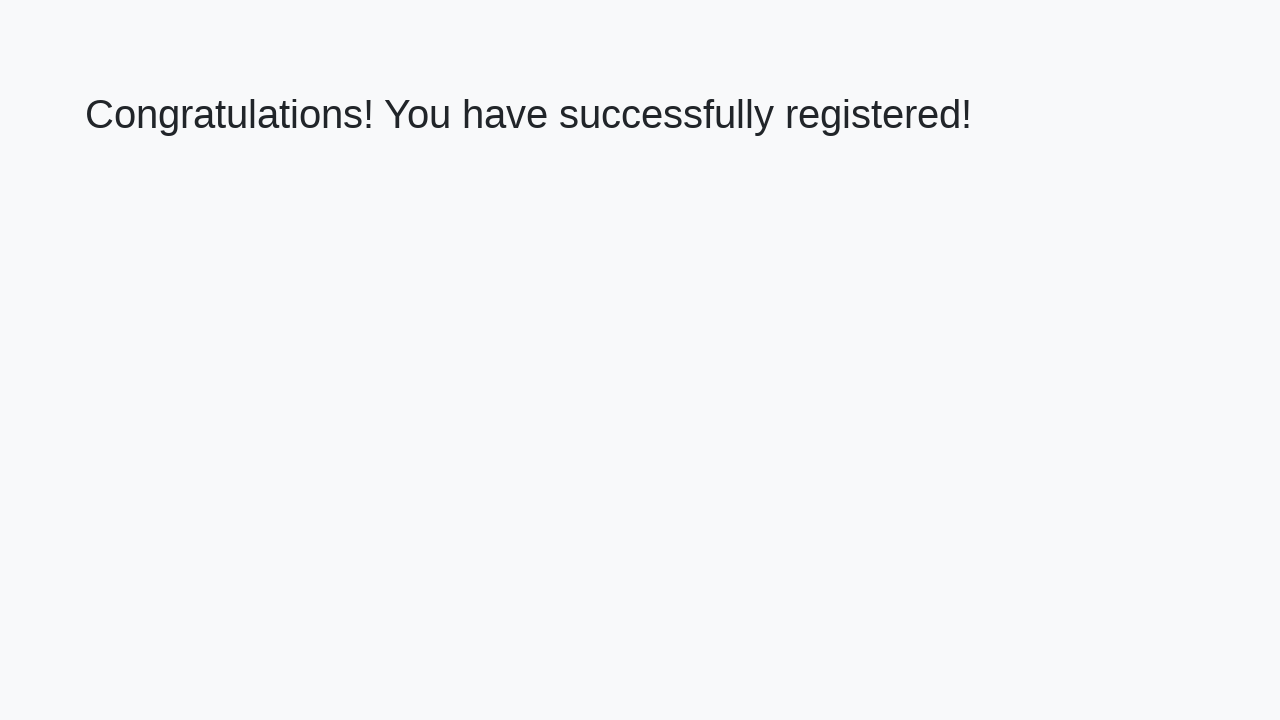

Retrieved success message text
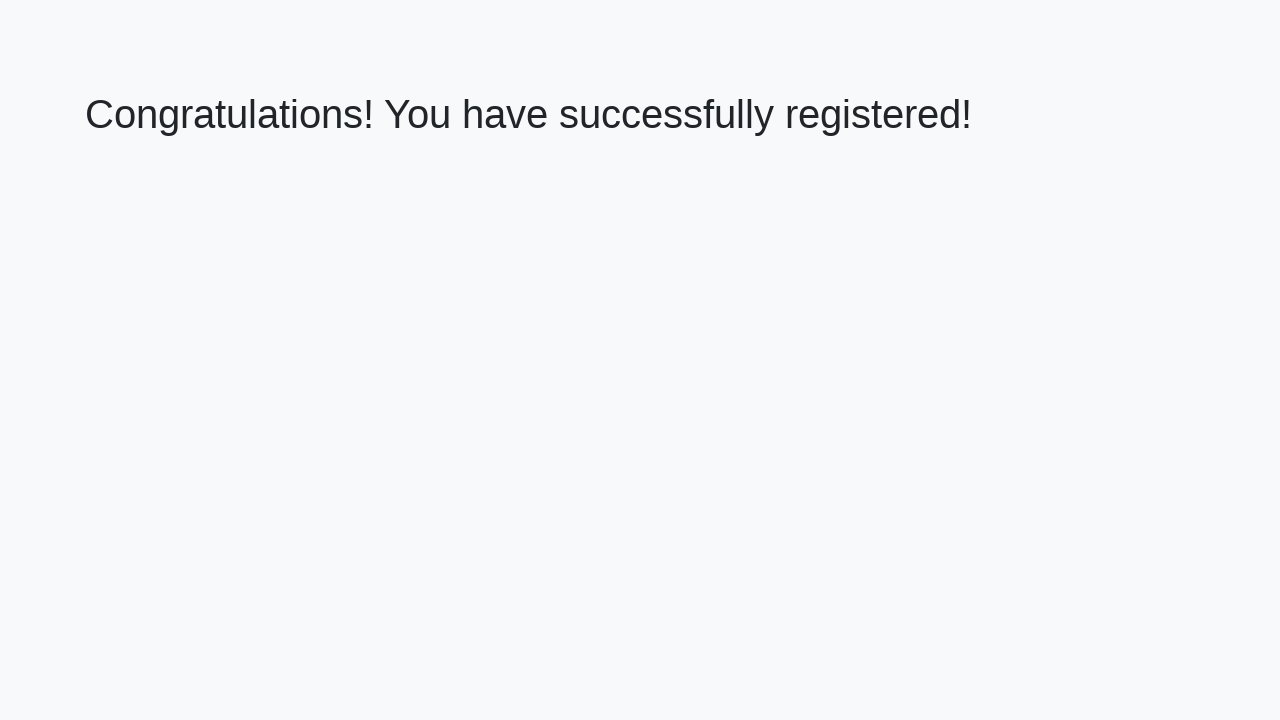

Verified success message: 'Congratulations! You have successfully registered!'
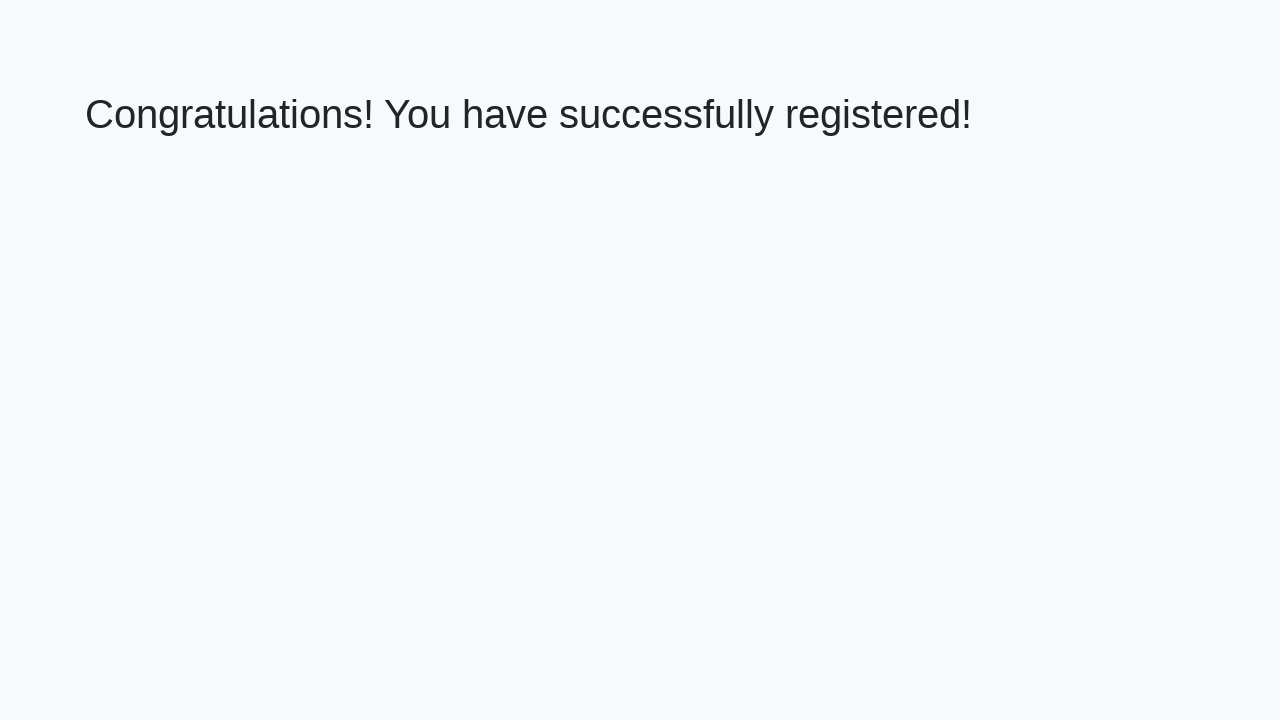

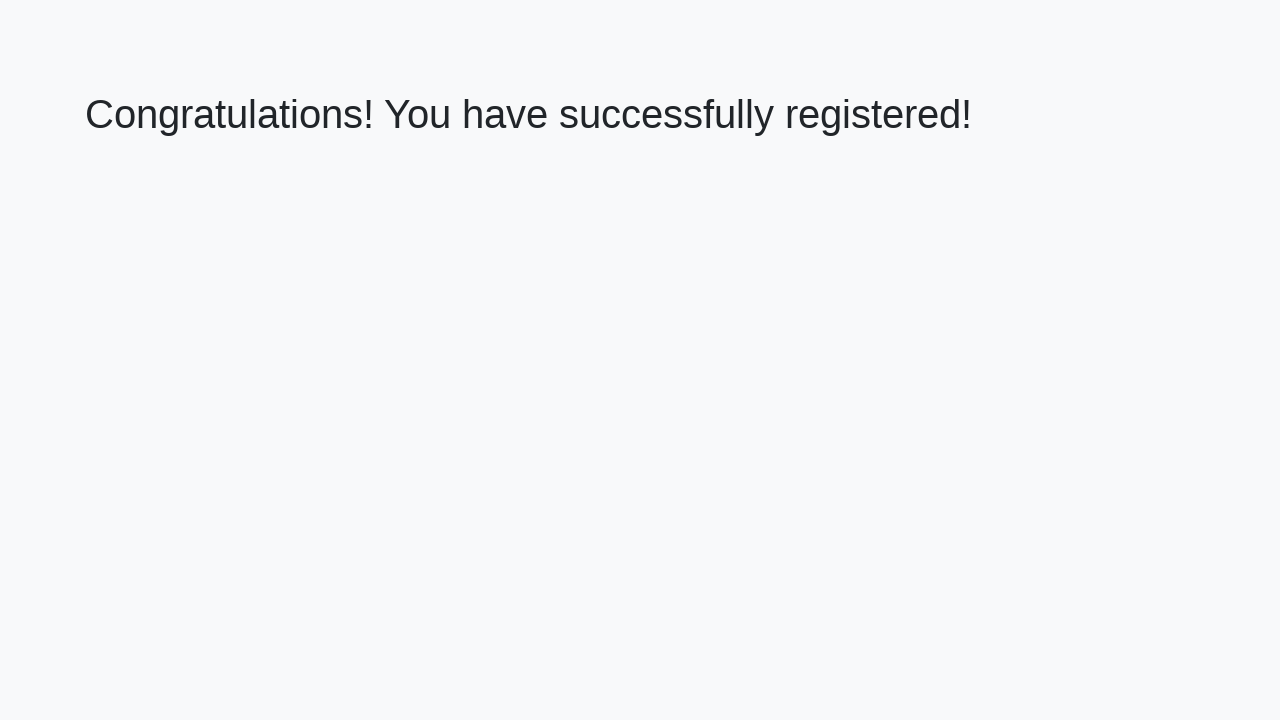